Tests confirm dialog by clicking OK and verifying the selection result.

Starting URL: https://demoqa.com/alerts

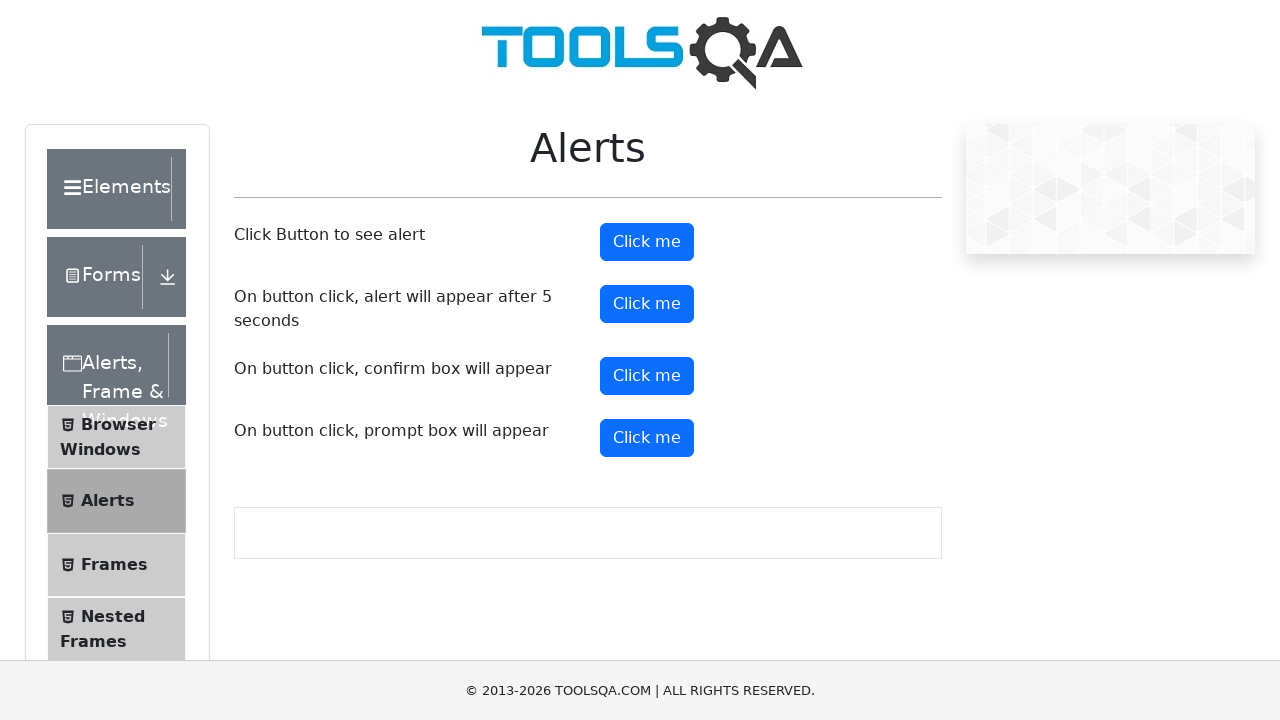

Set up dialog handler to accept confirm dialogs
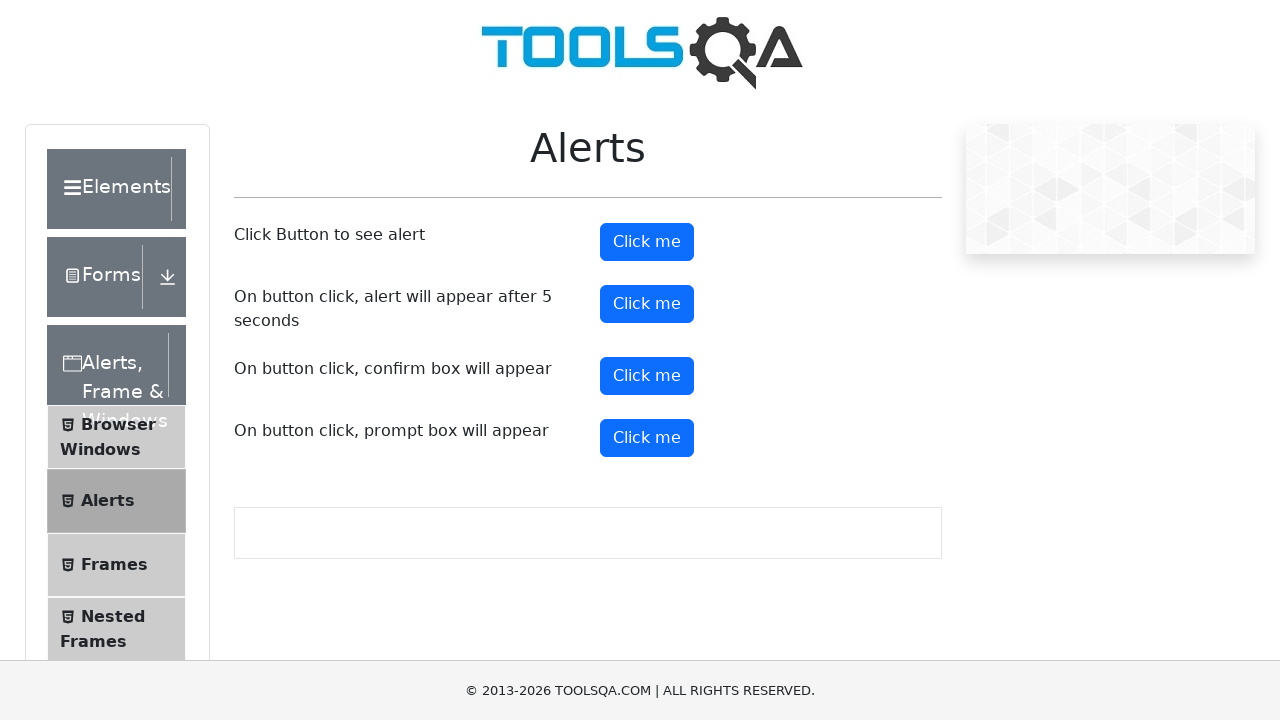

Clicked confirm button to trigger confirm dialog at (647, 376) on #confirmButton
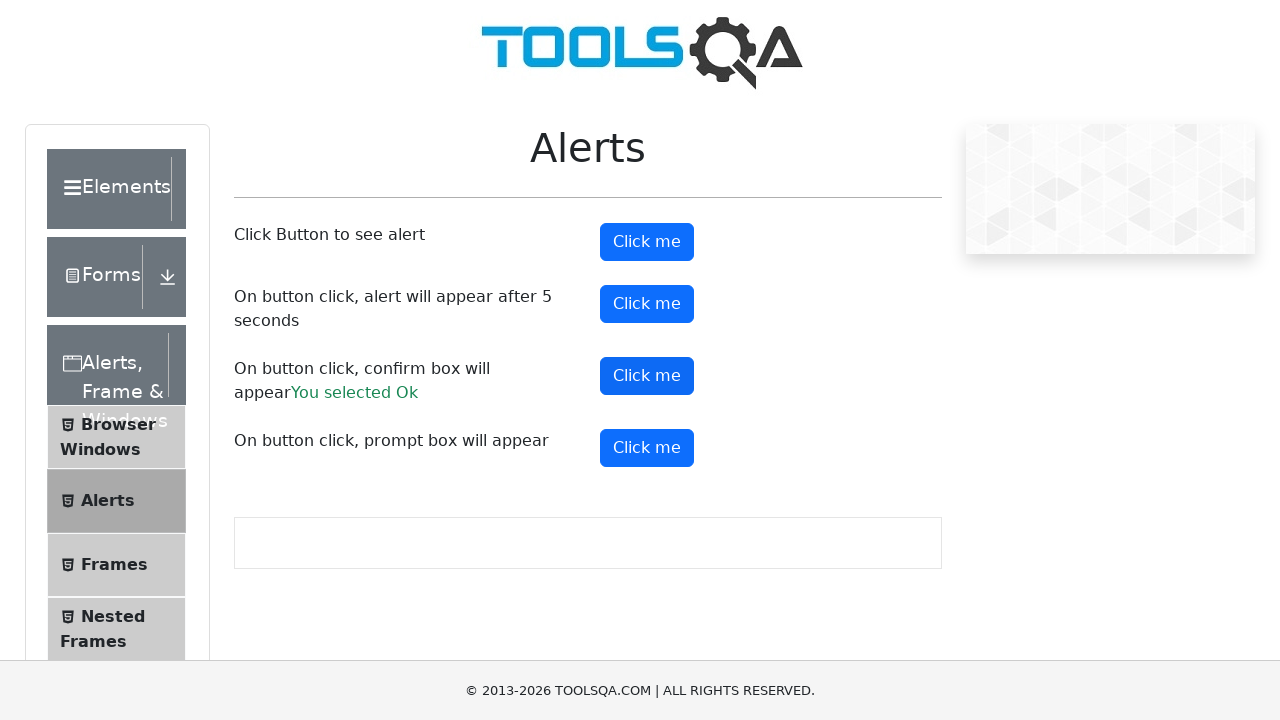

Confirm result displayed after clicking OK on dialog
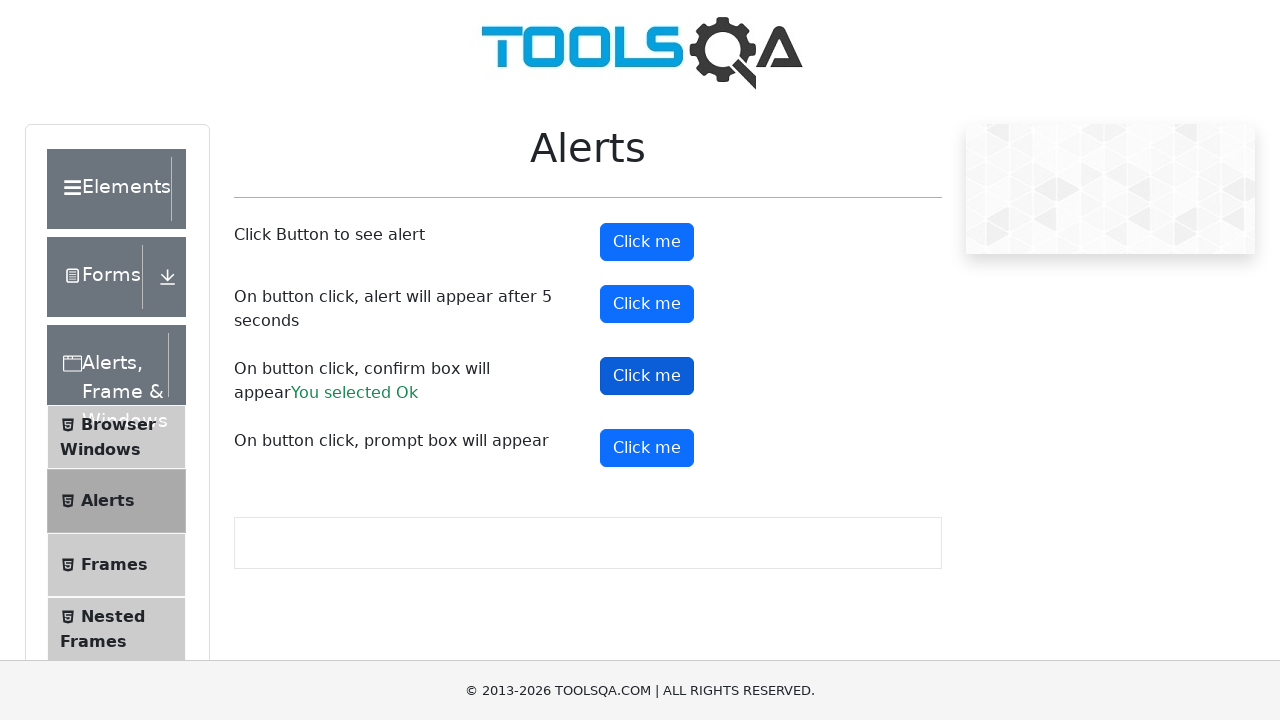

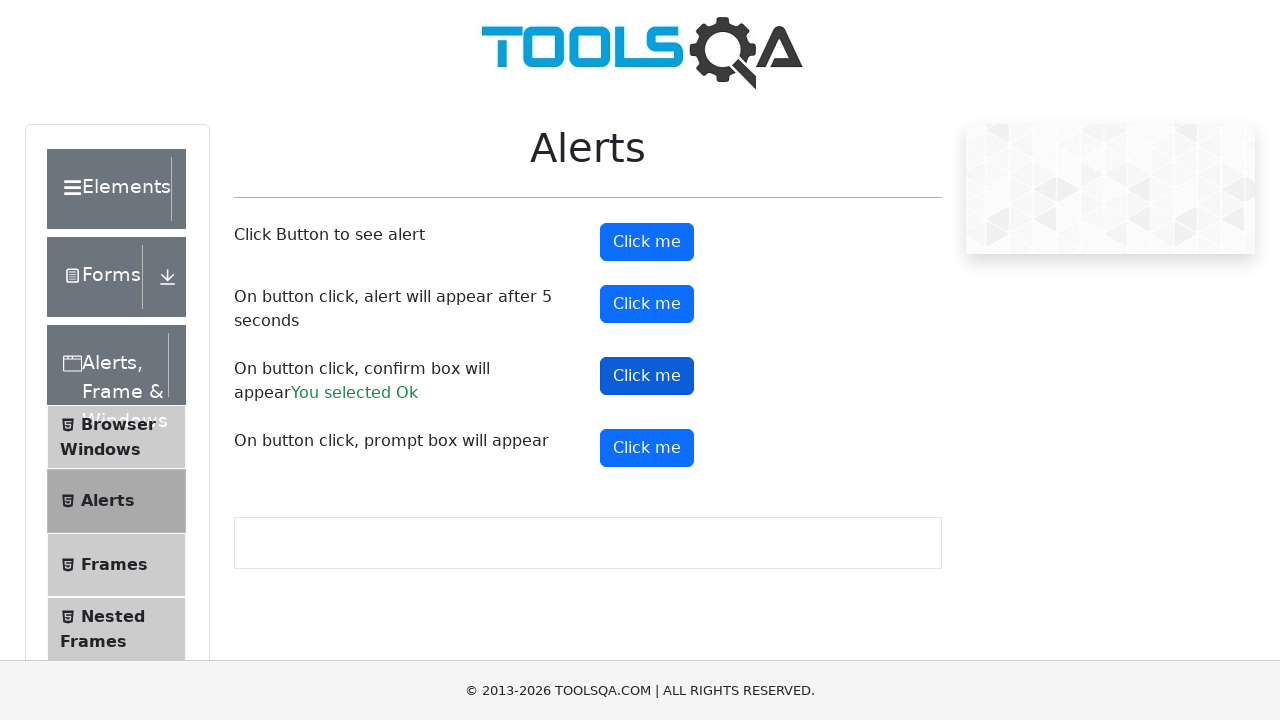